Tests iframe handling by switching to frame1, locating a heading element within the frame, and then switching back to the default content

Starting URL: https://demoqa.com/frames

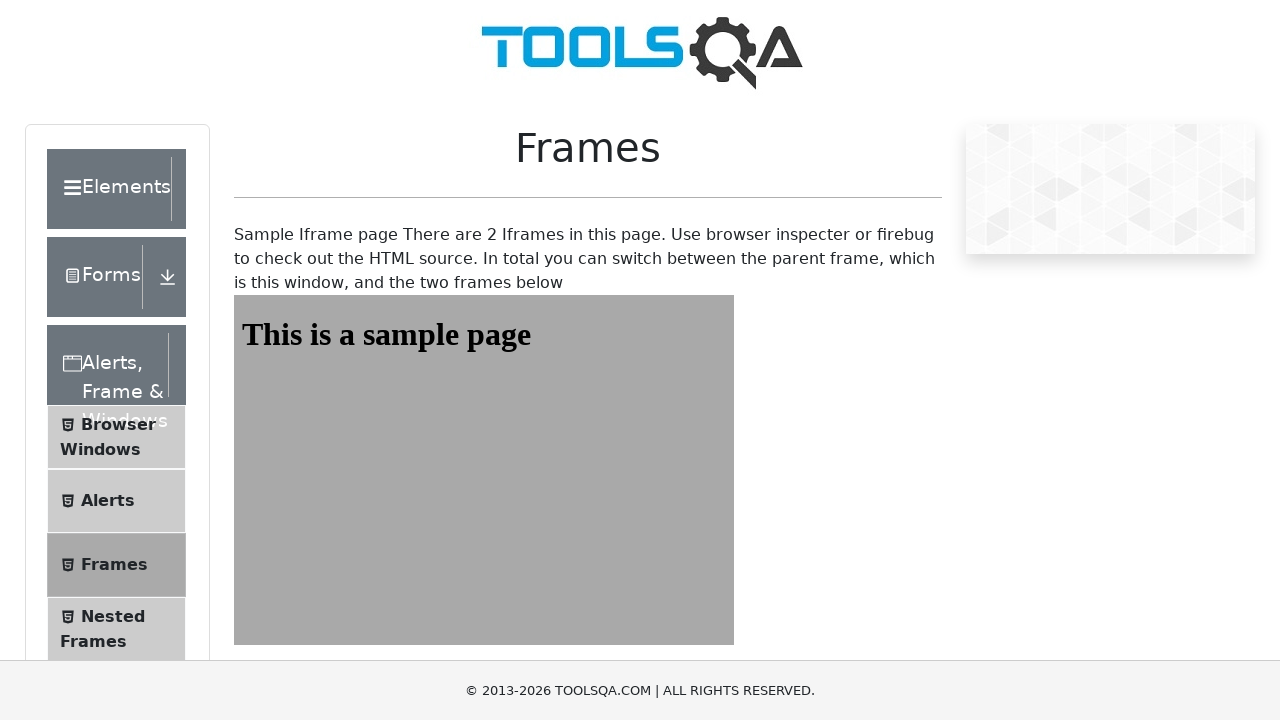

Navigated to https://demoqa.com/frames
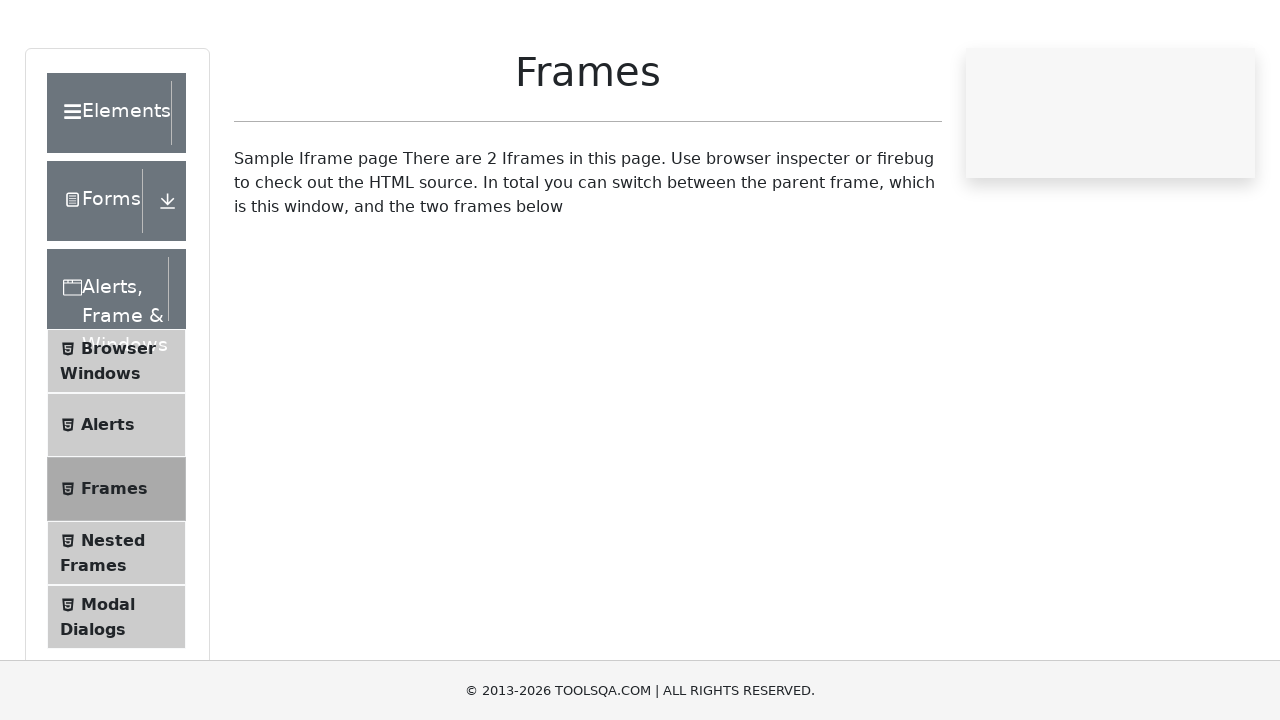

Located frame1 element
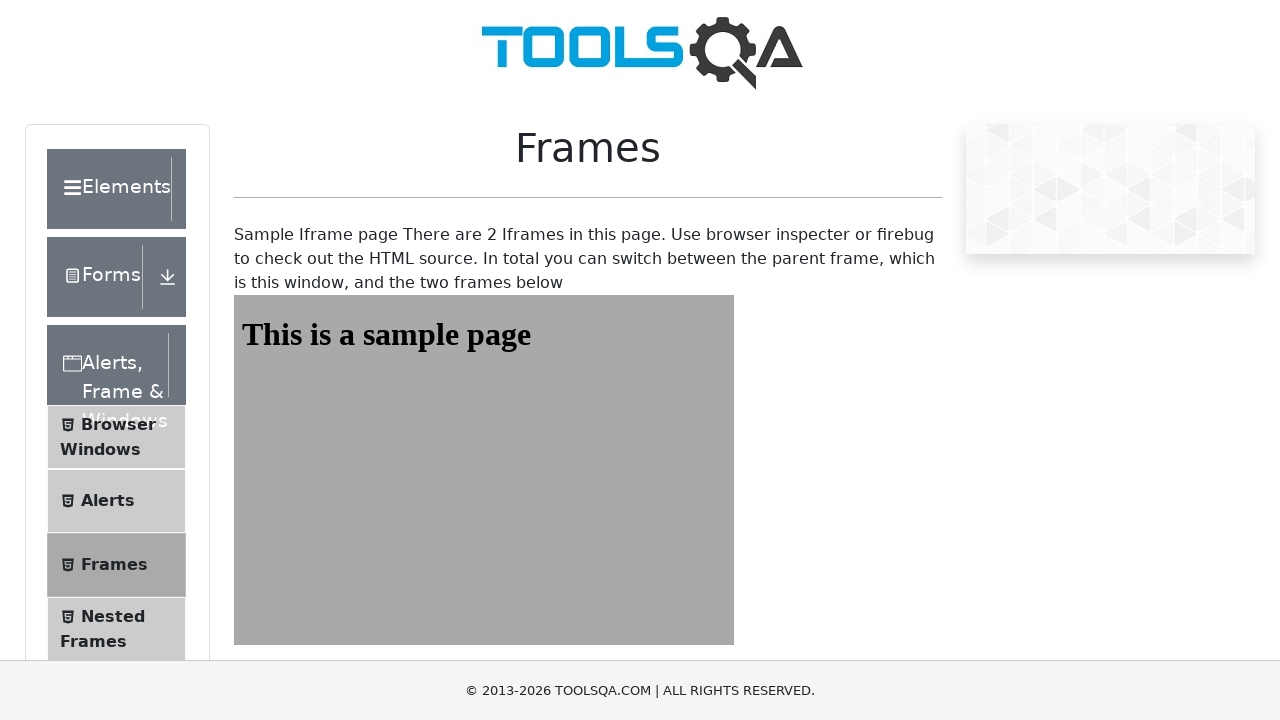

Located heading element with id 'sampleHeading' within frame1
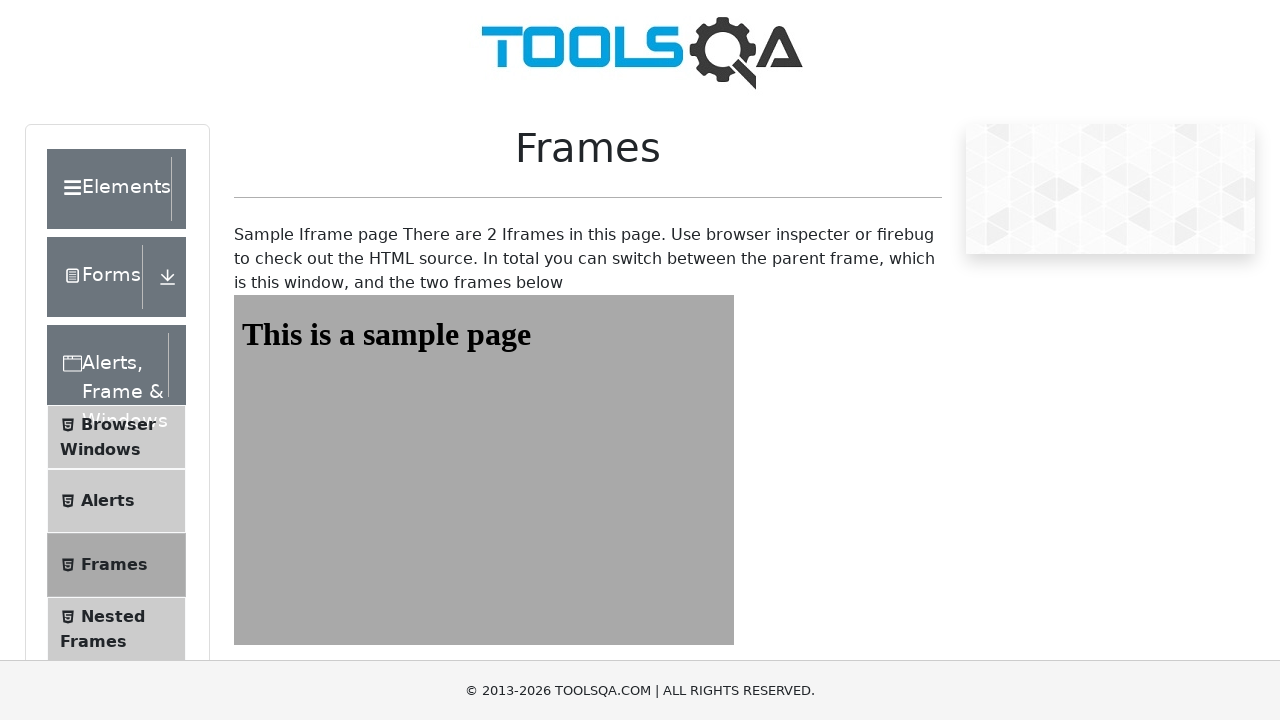

Heading element became visible within frame1
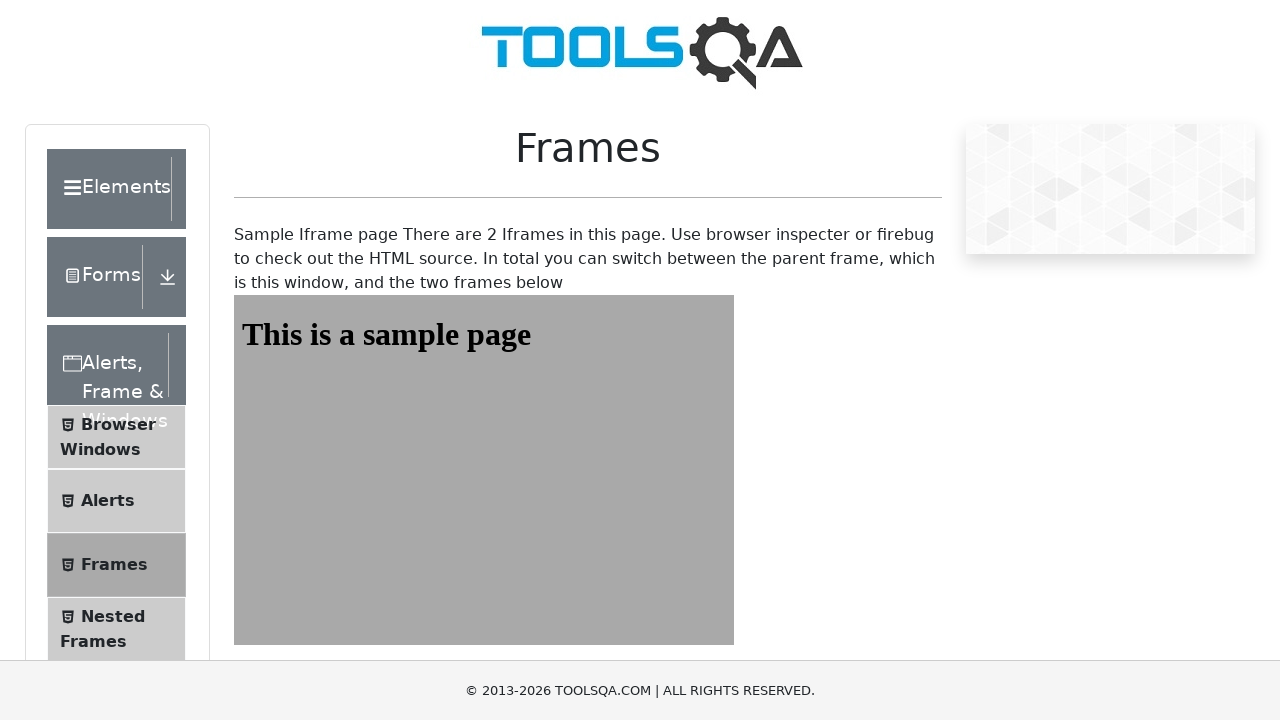

Retrieved heading text content: 'This is a sample page'
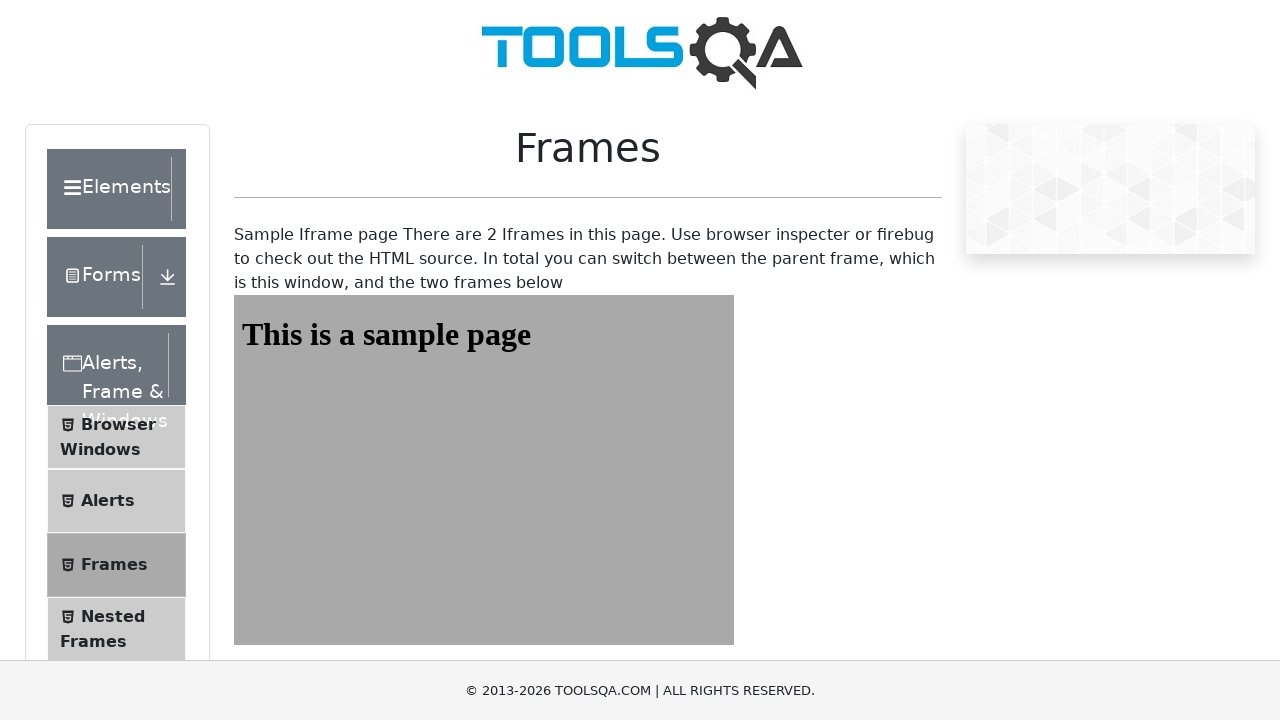

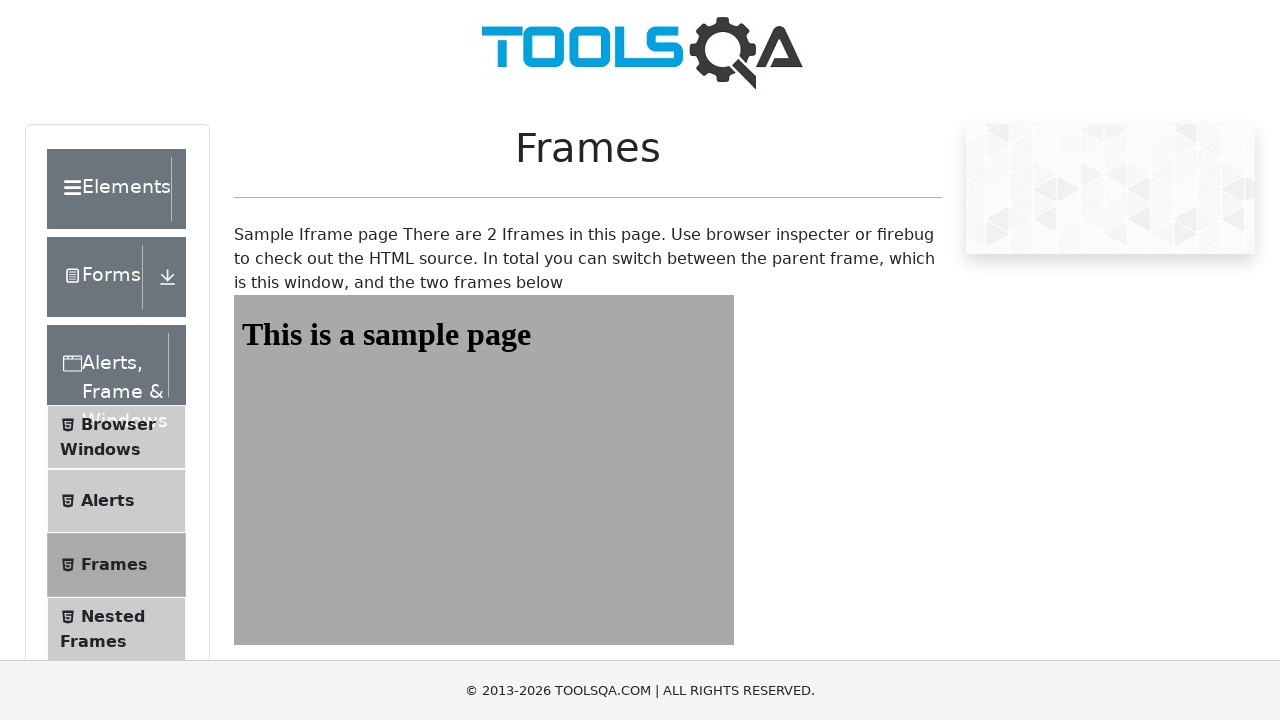